Navigates to the jQuery UI website and verifies the page title by checking if it matches the expected value

Starting URL: https://jqueryui.com/

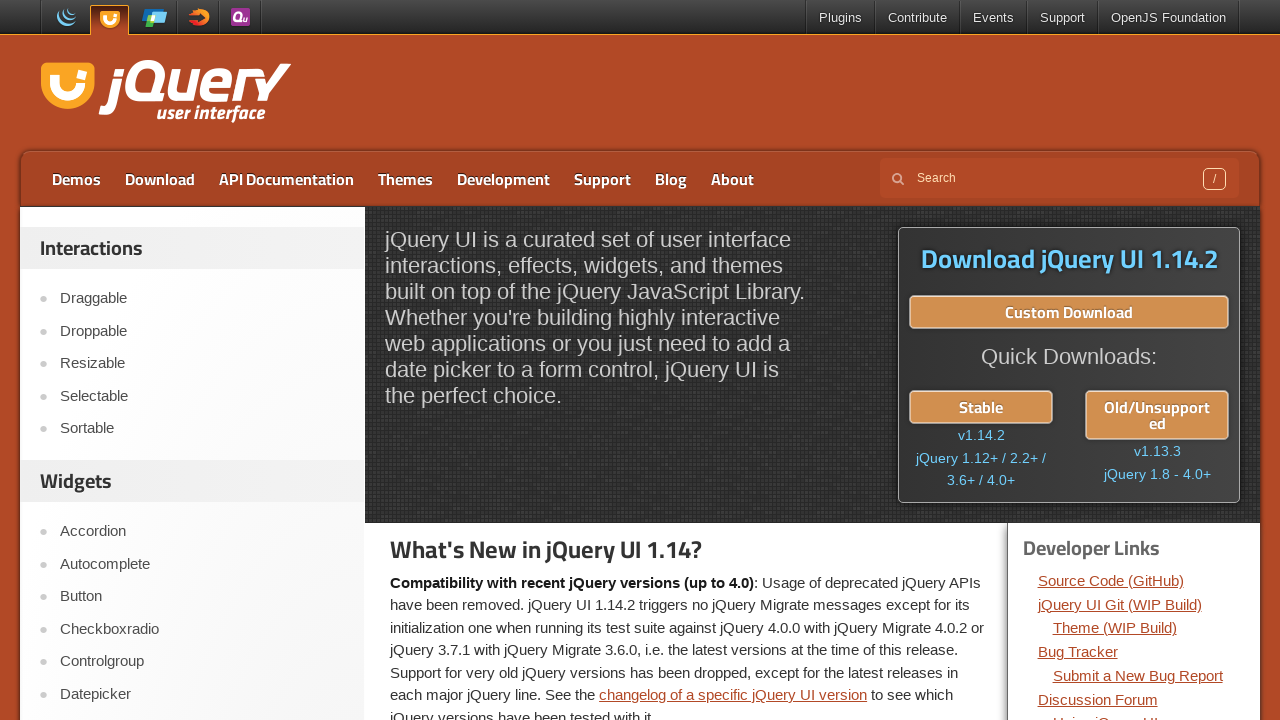

Set viewport size to 1920x1080
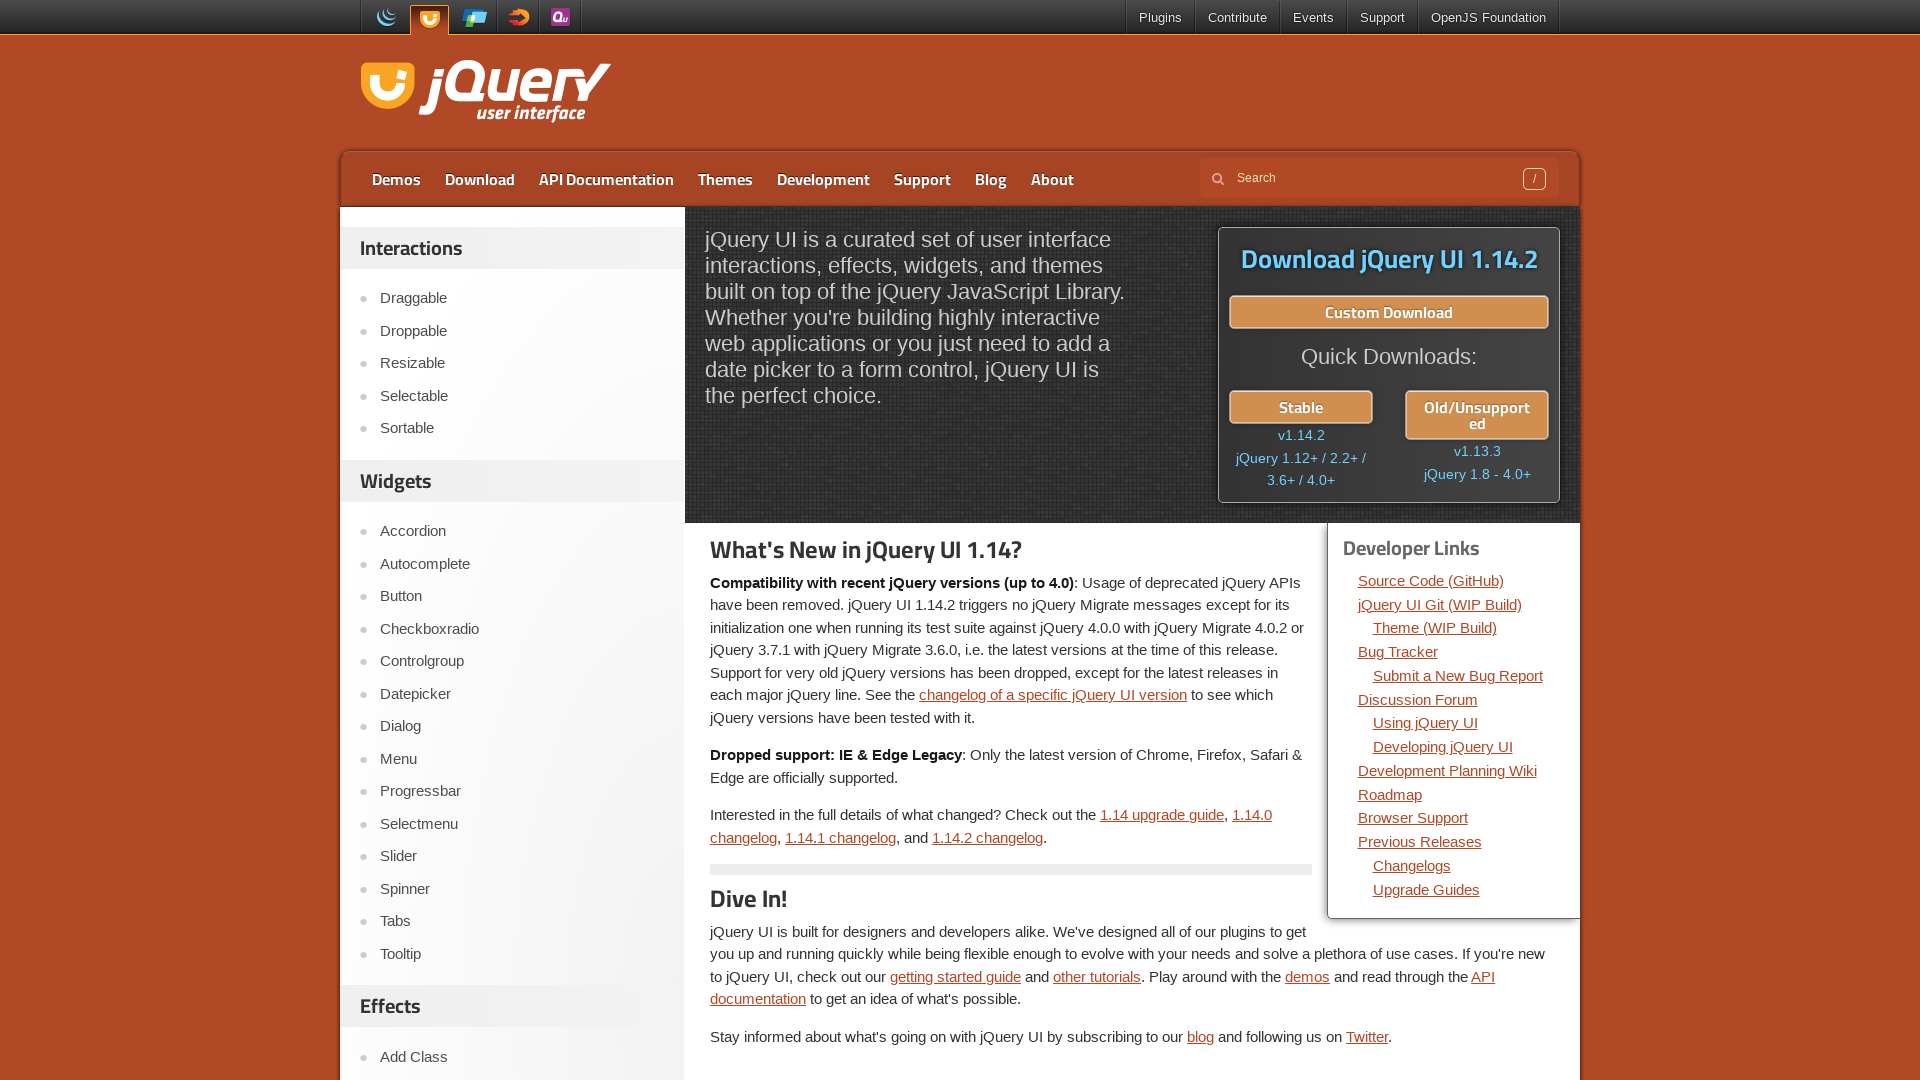

Retrieved page title
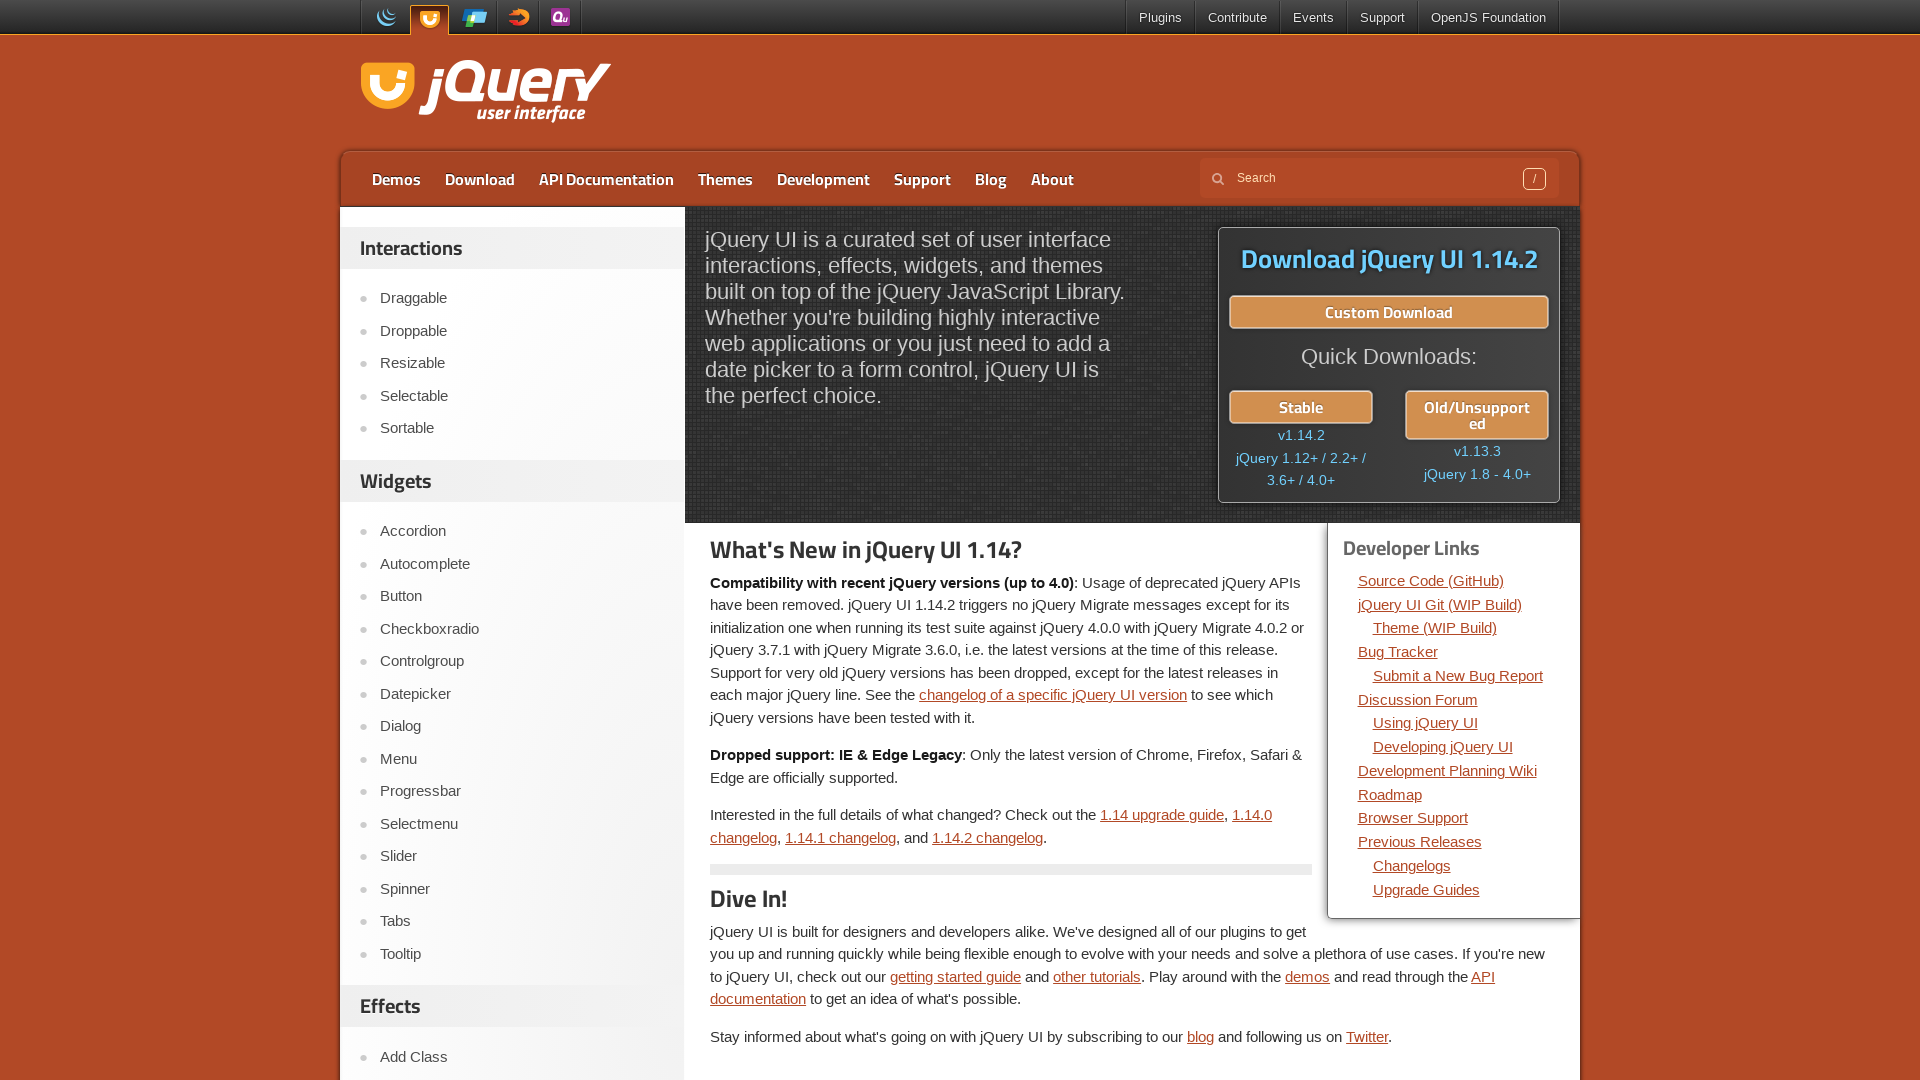

Page title matches expected value 'jQuery UI'
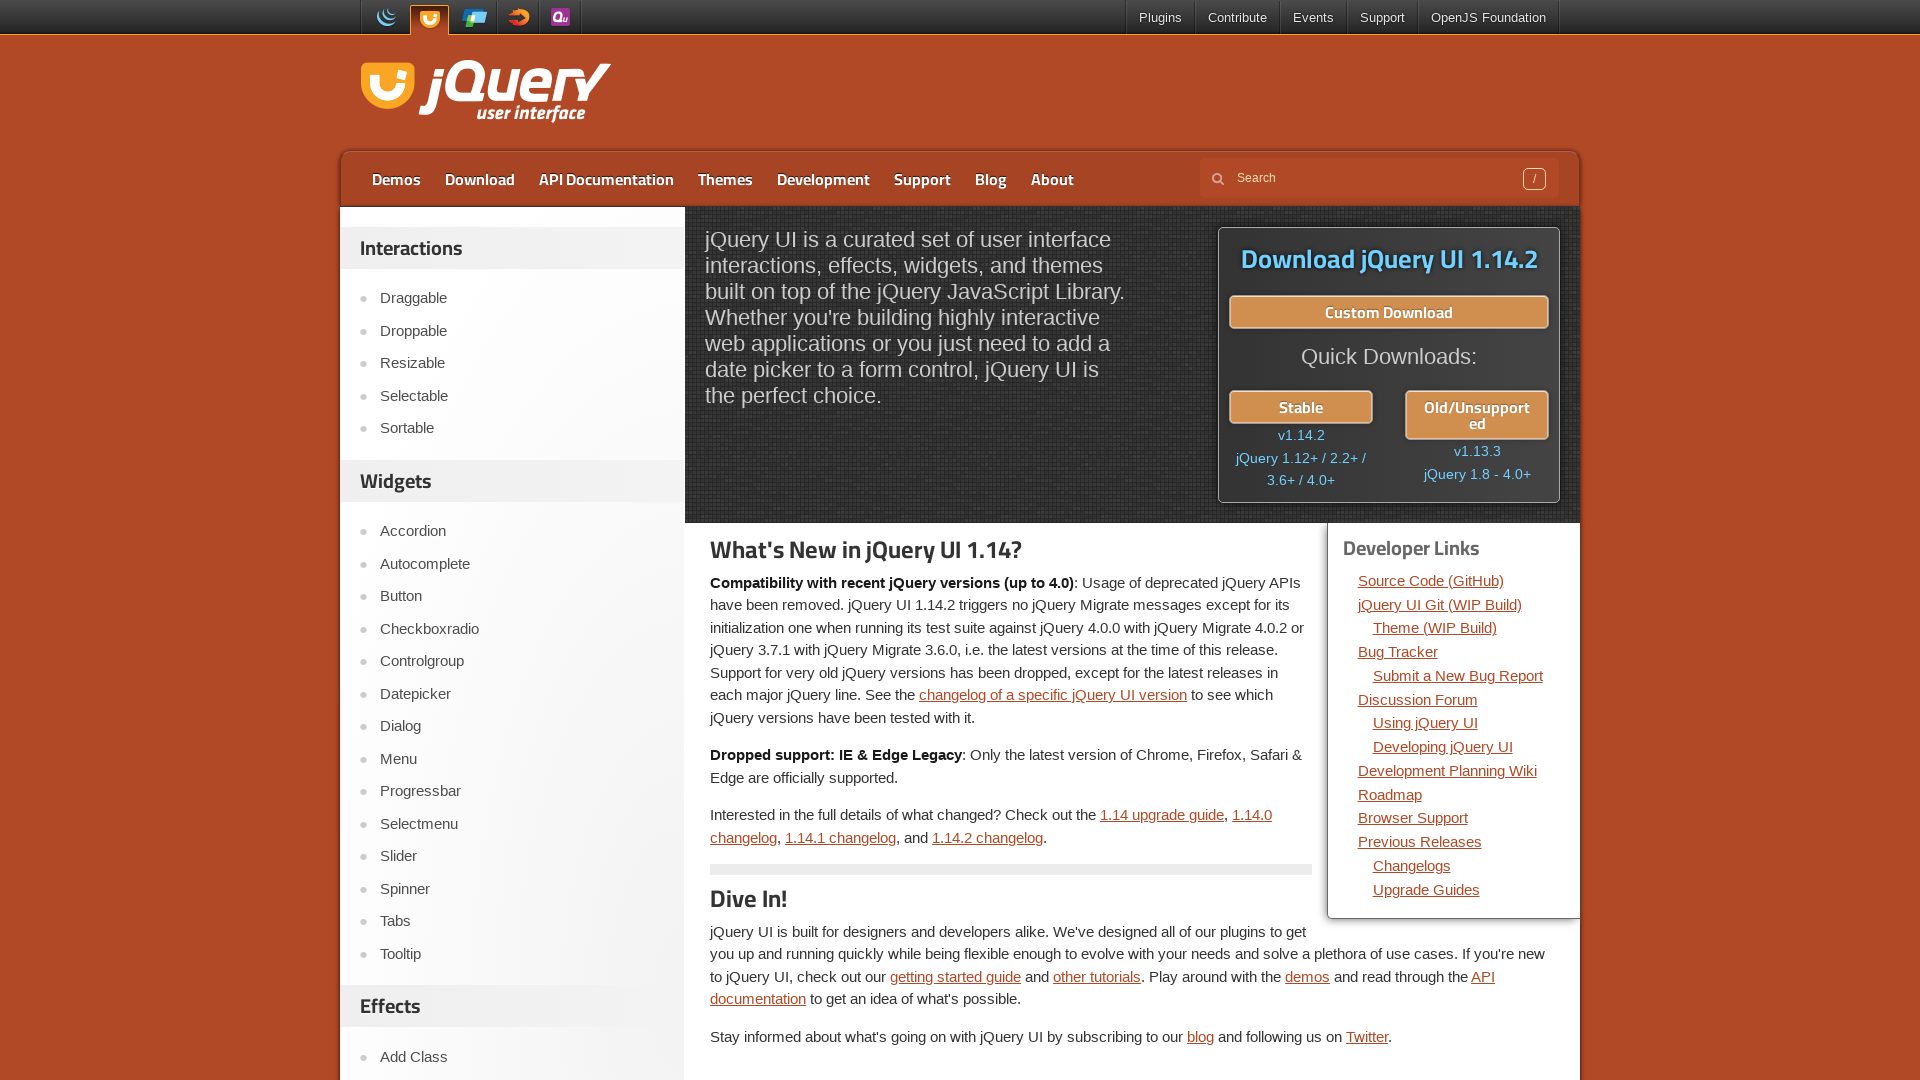

Asserted that page title contains 'jQuery'
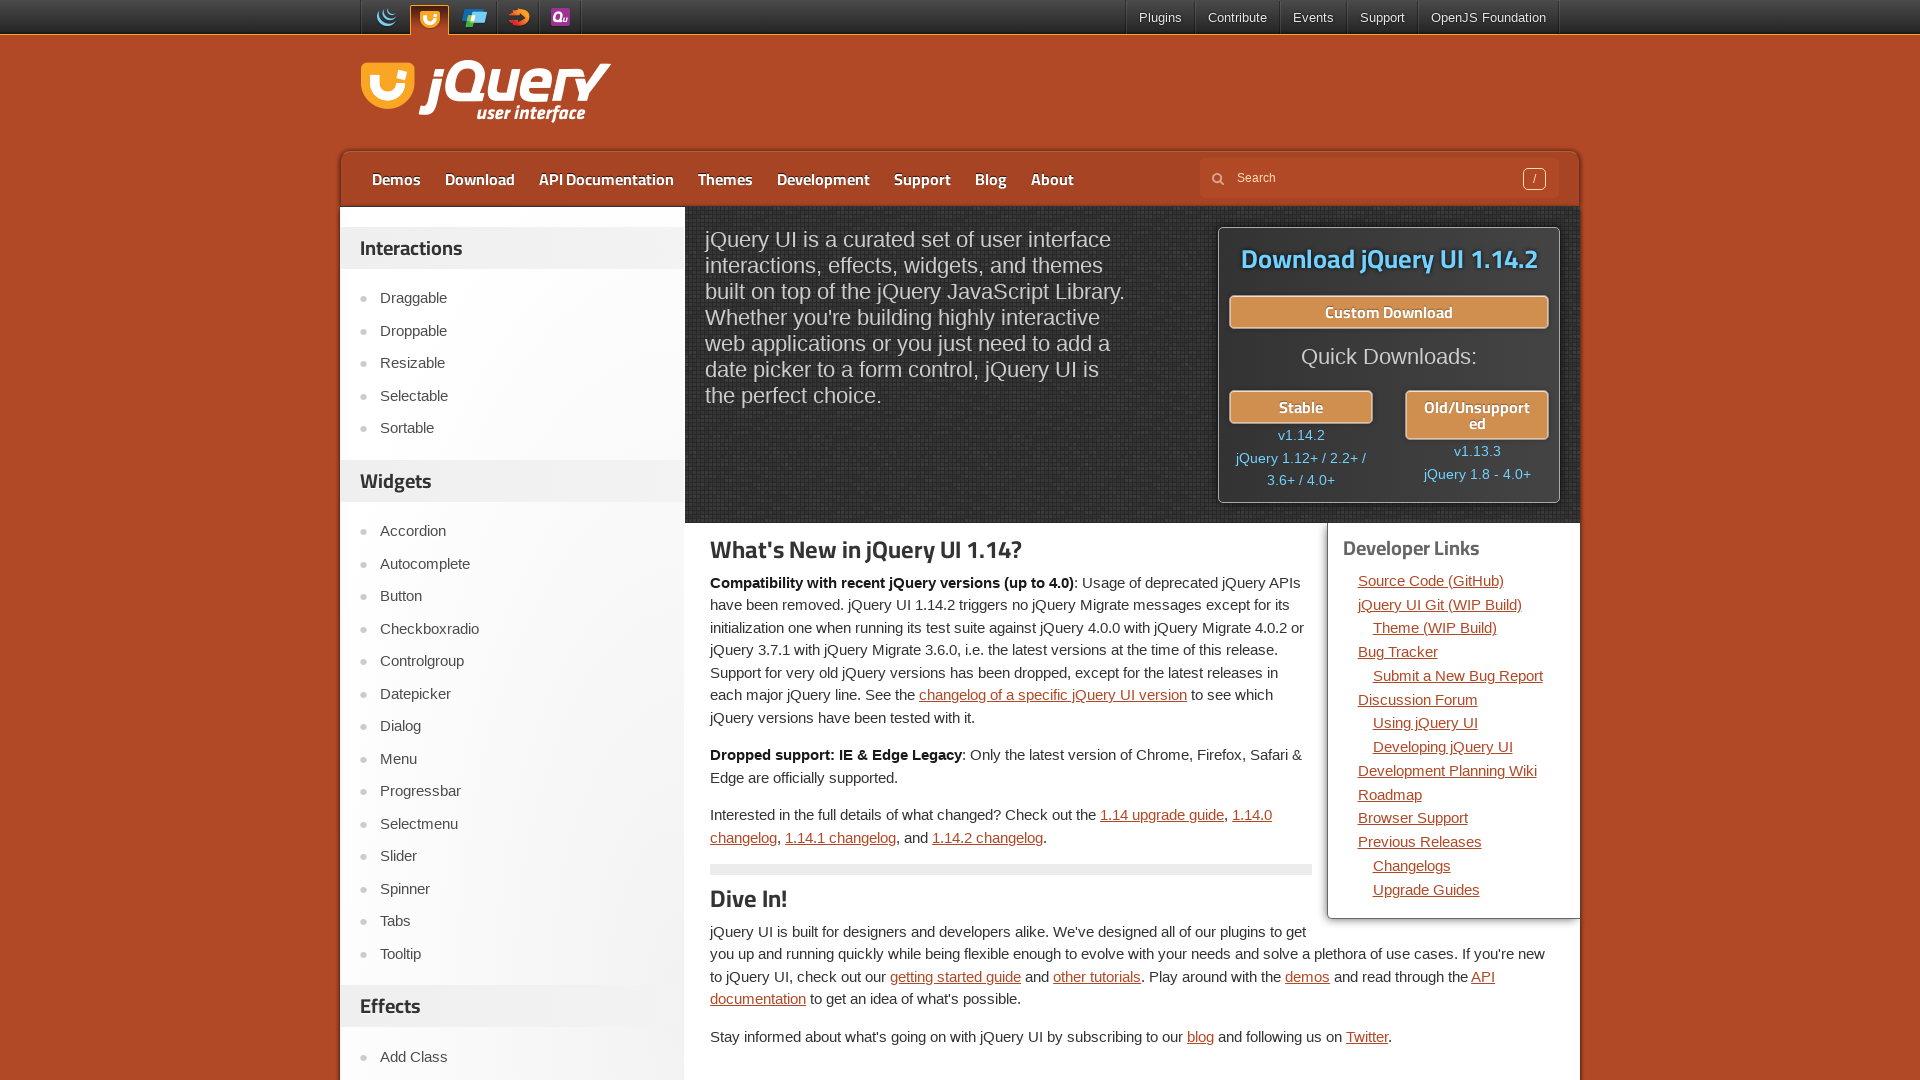

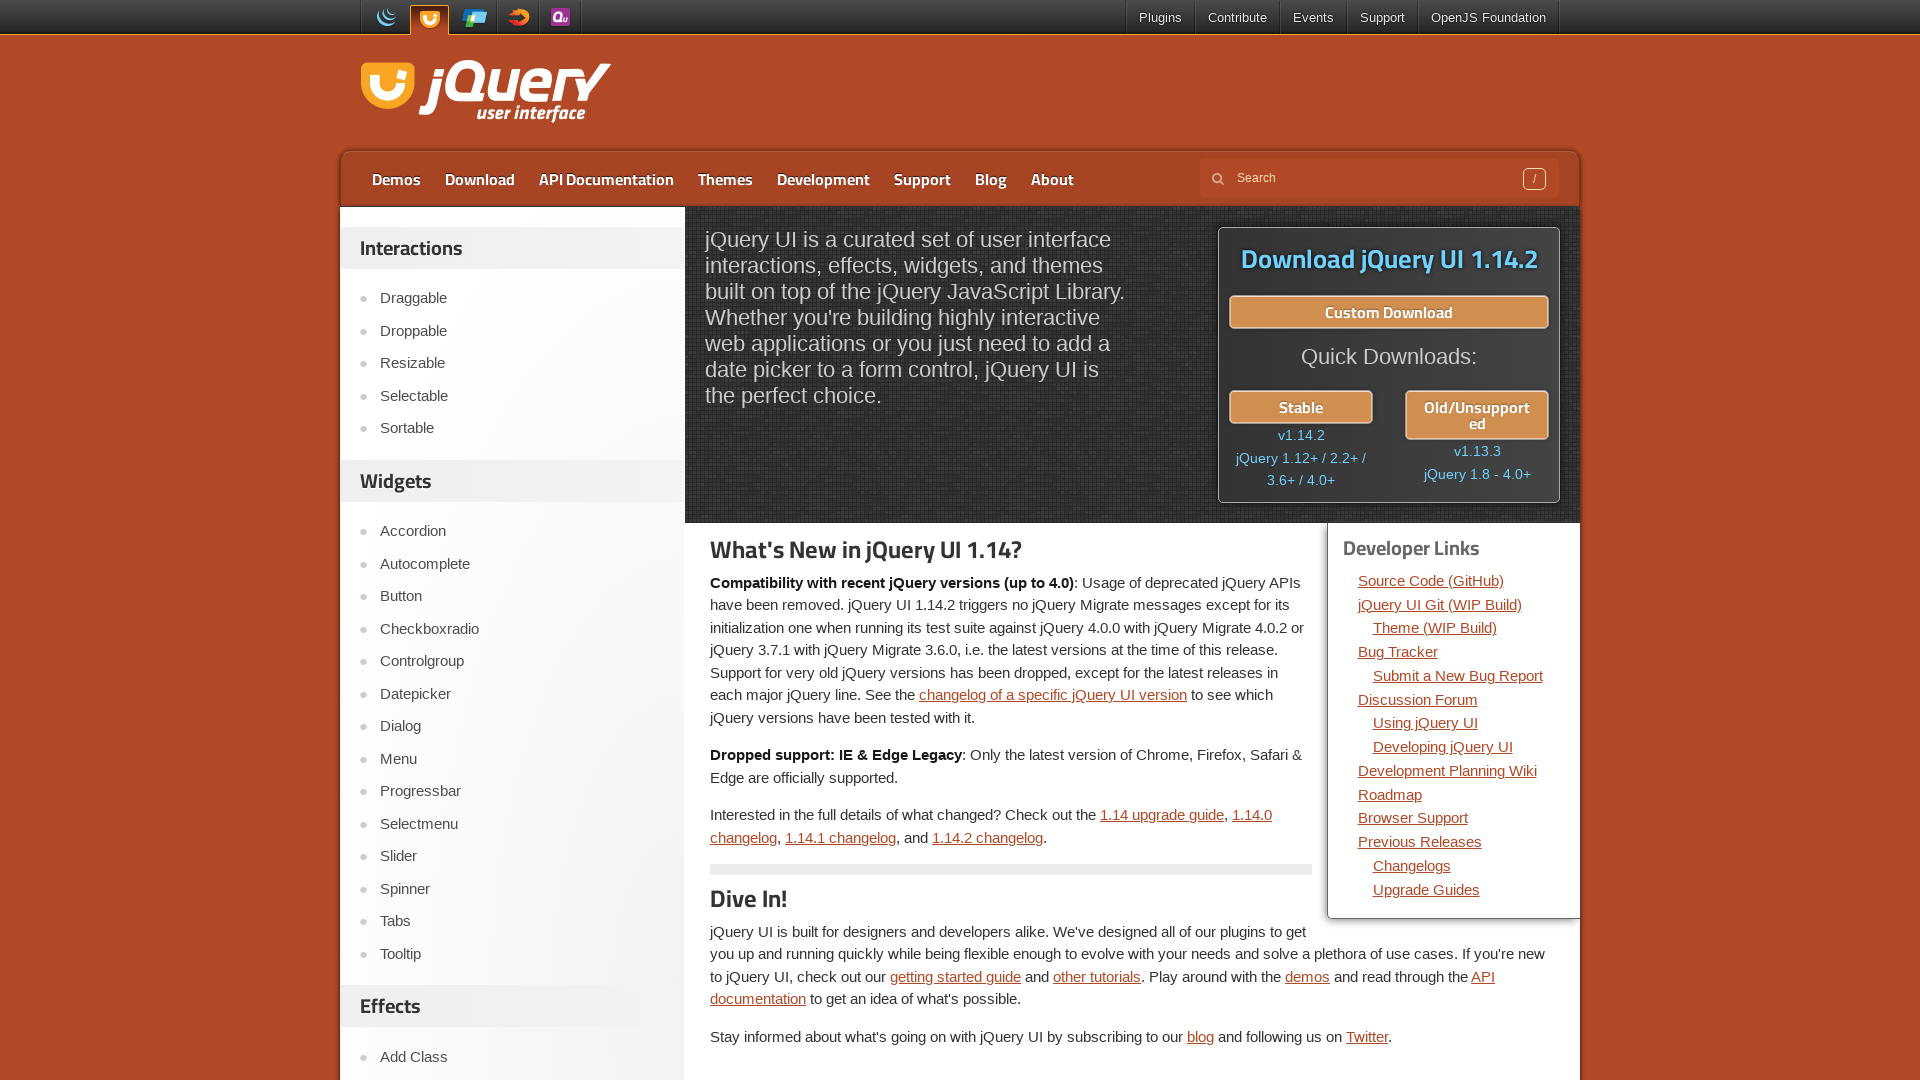